Tests JavaScript alert functionality by clicking a button to trigger an alert, accepting the alert, and verifying the confirmation message is displayed.

Starting URL: https://practice.cydeo.com/javascript_alerts

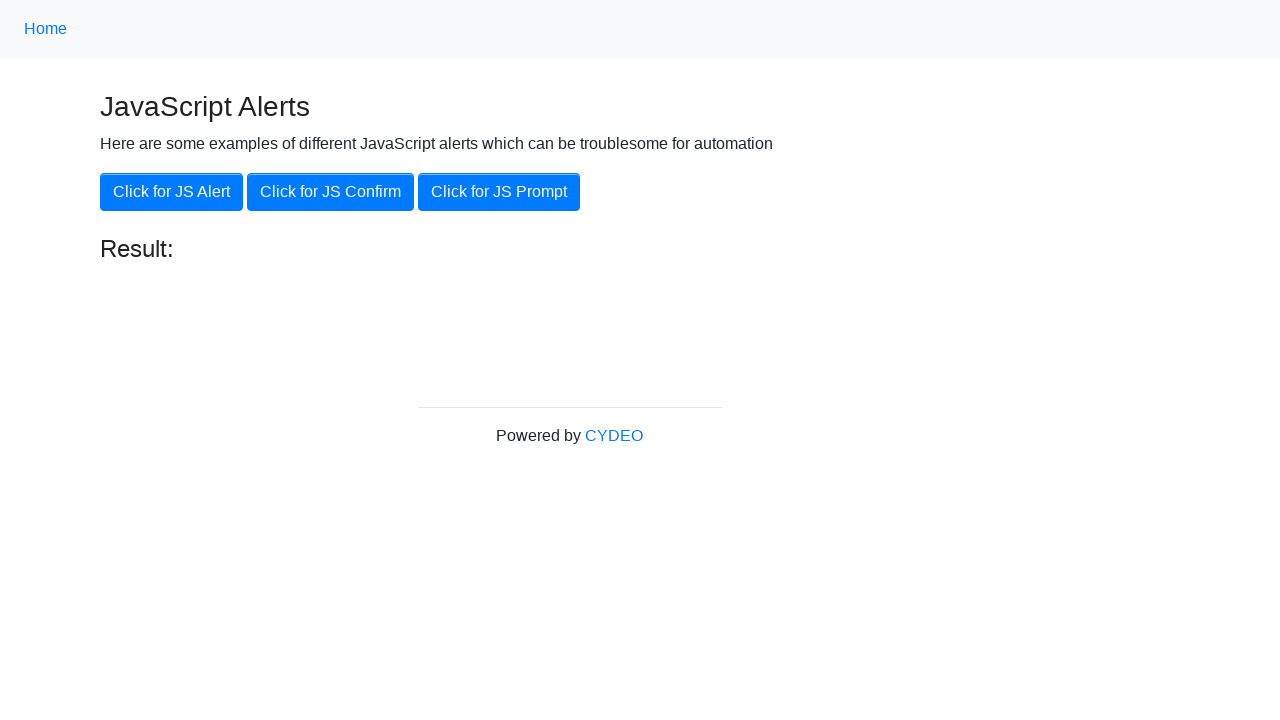

Set up dialog handler to accept JavaScript alert
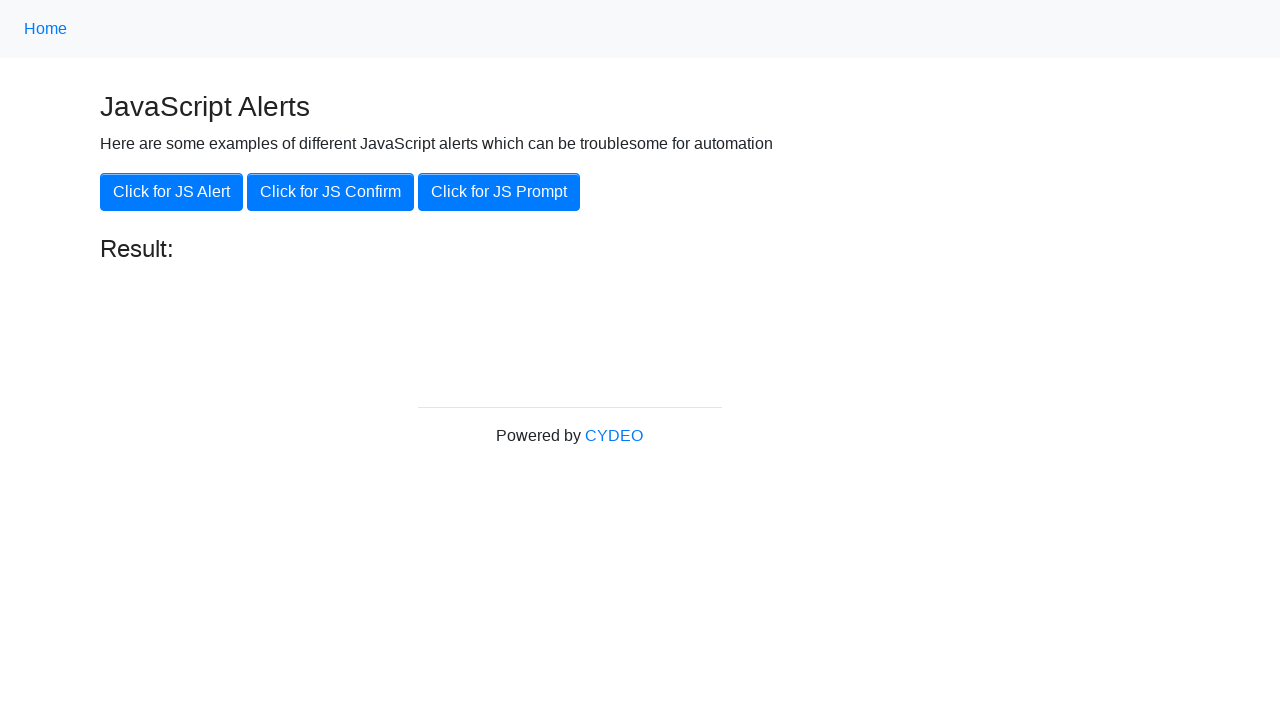

Clicked 'Click for JS Alert' button to trigger alert at (172, 192) on xpath=//button[.='Click for JS Alert']
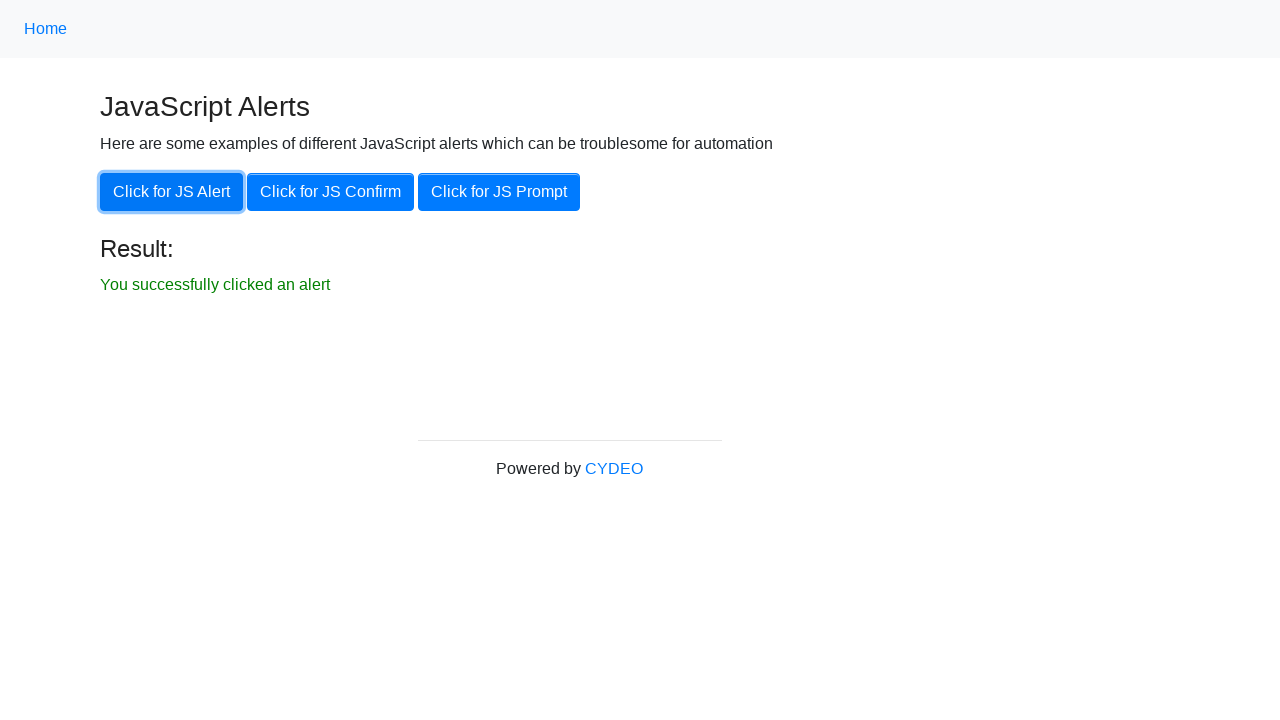

Confirmation result message appeared
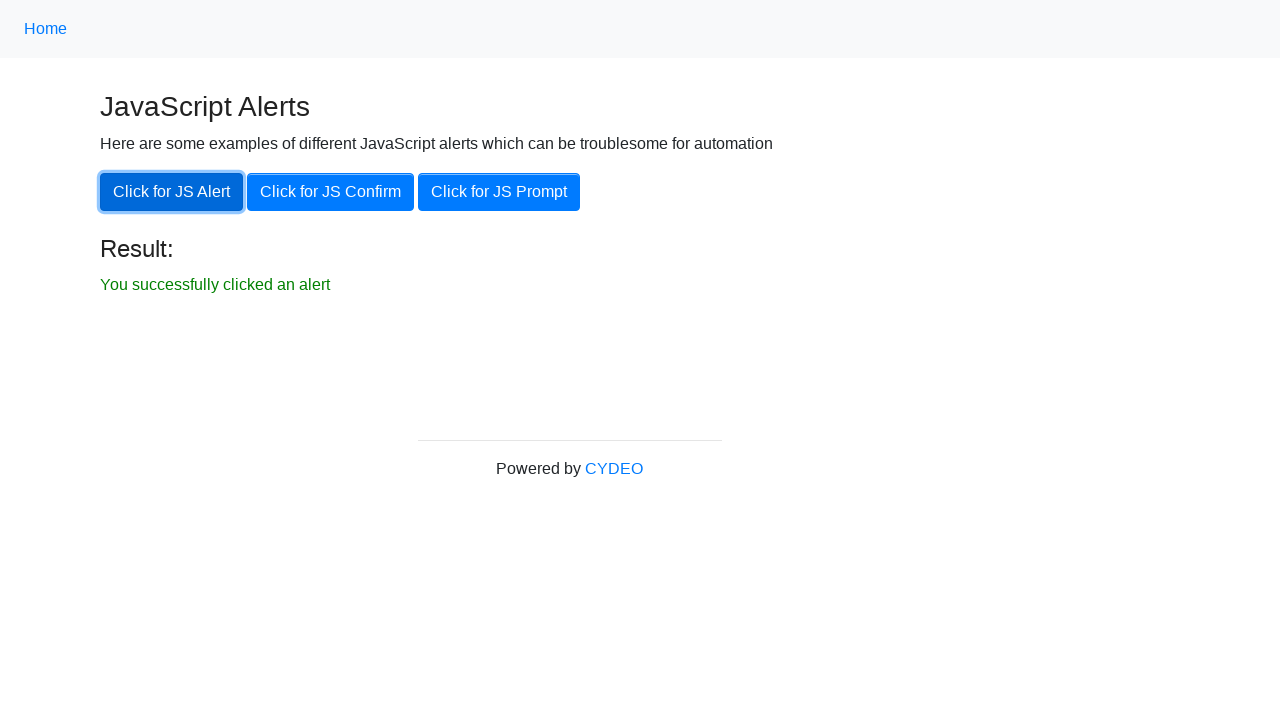

Verified confirmation message: 'You successfully clicked an alert'
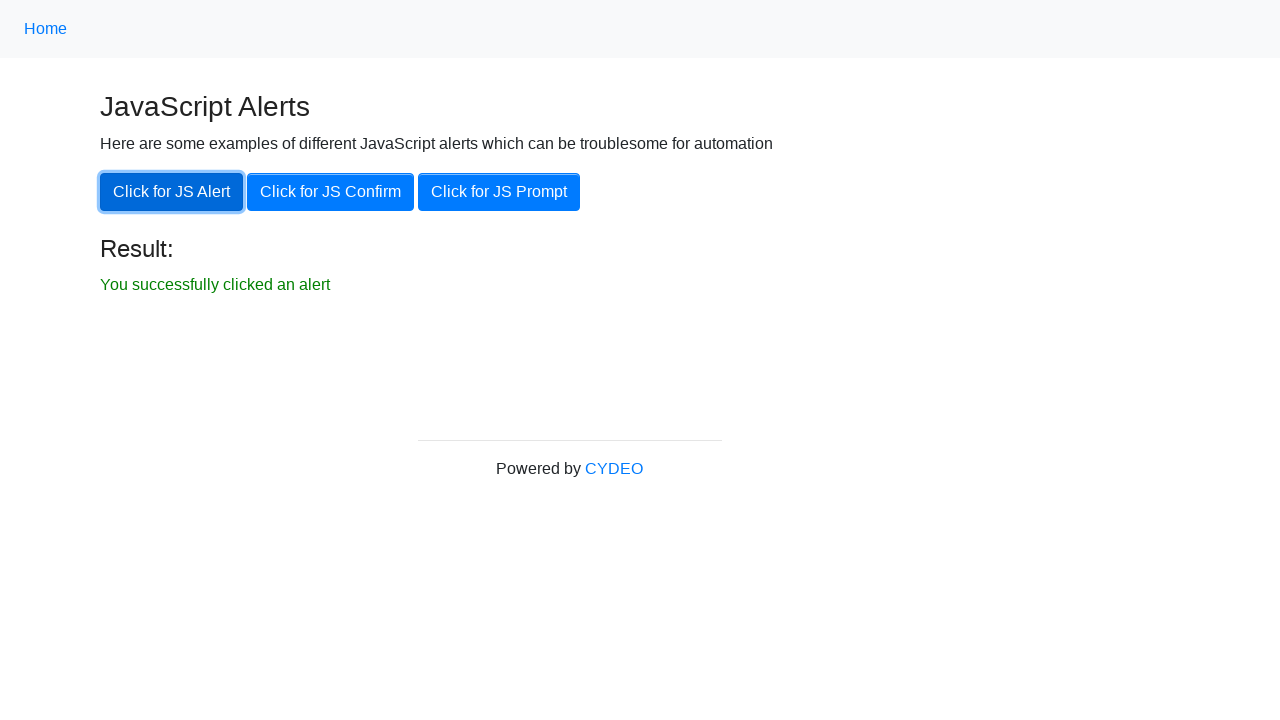

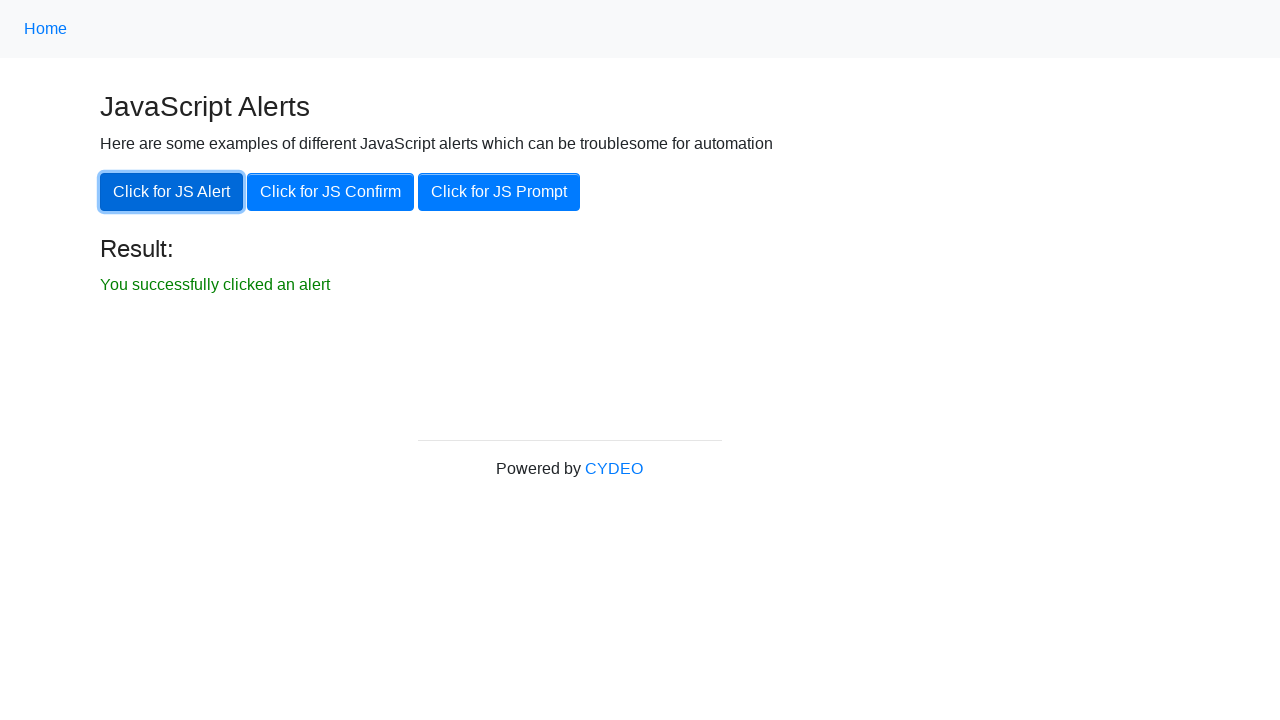